Tests browser window handling by opening new tabs and windows through button clicks, then iterating through and closing each new window

Starting URL: https://demoqa.com/browser-windows

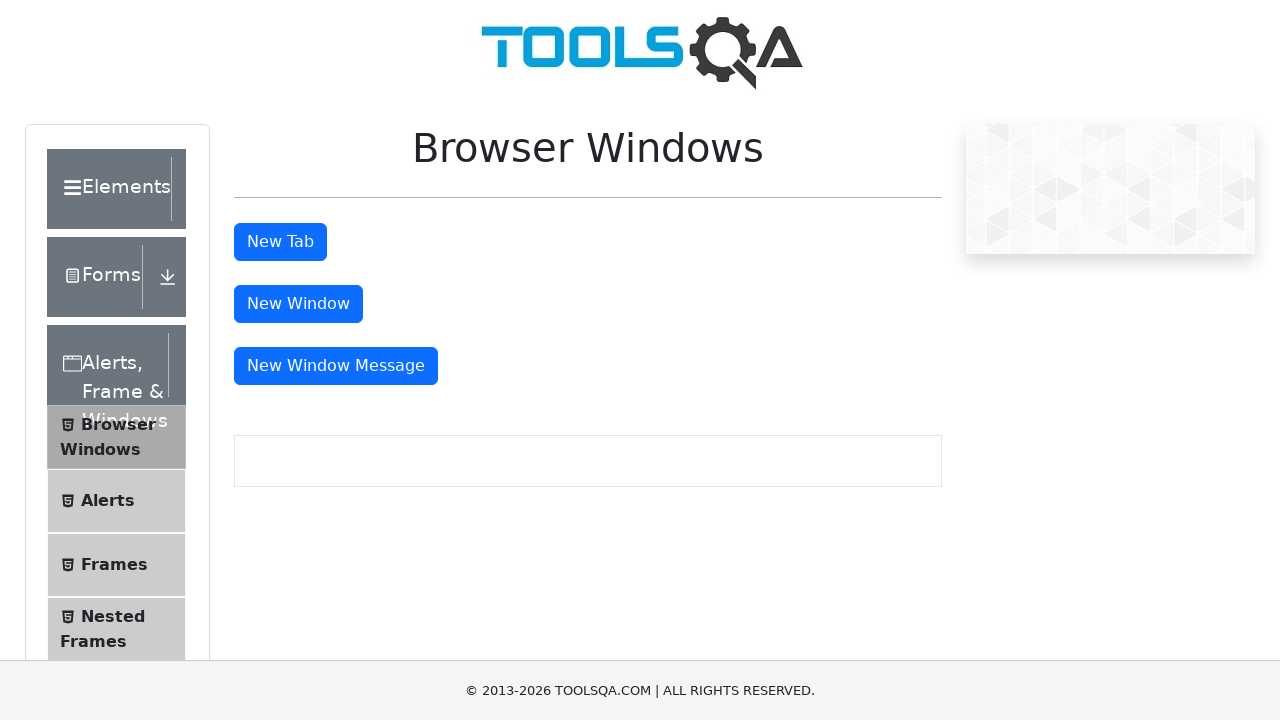

Stored reference to main page
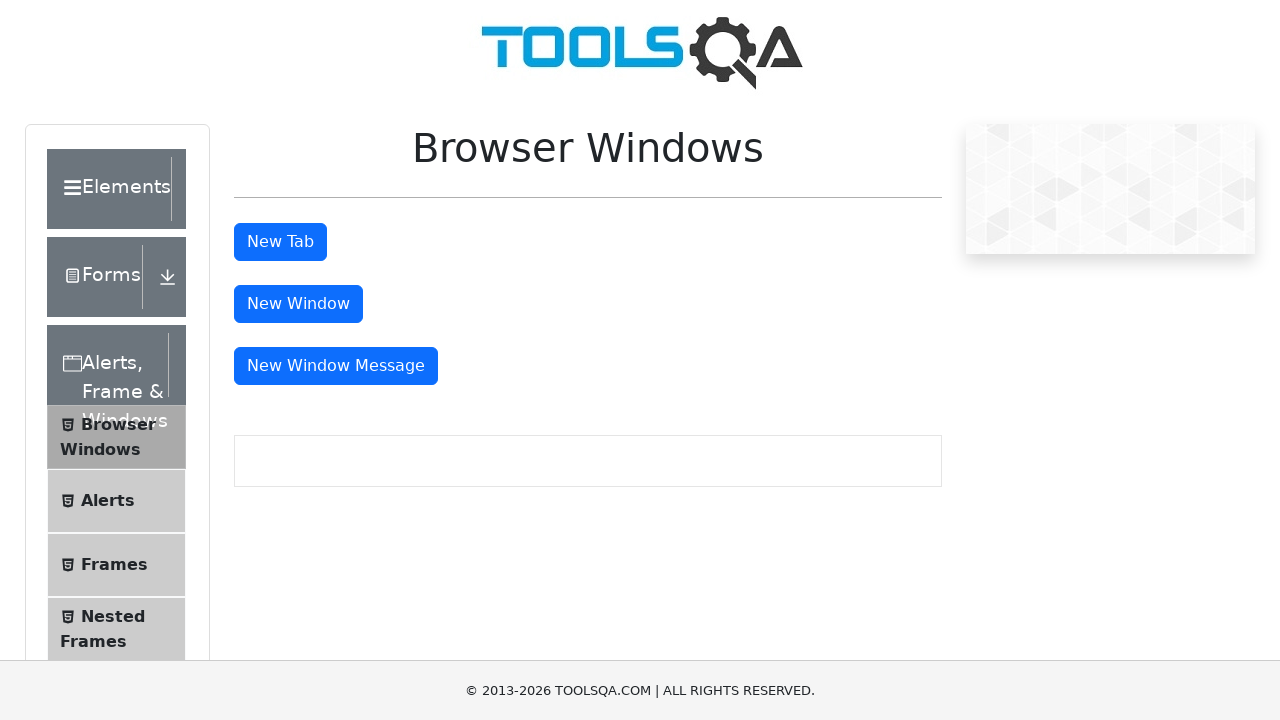

Clicked New Tab button at (280, 242) on button#tabButton
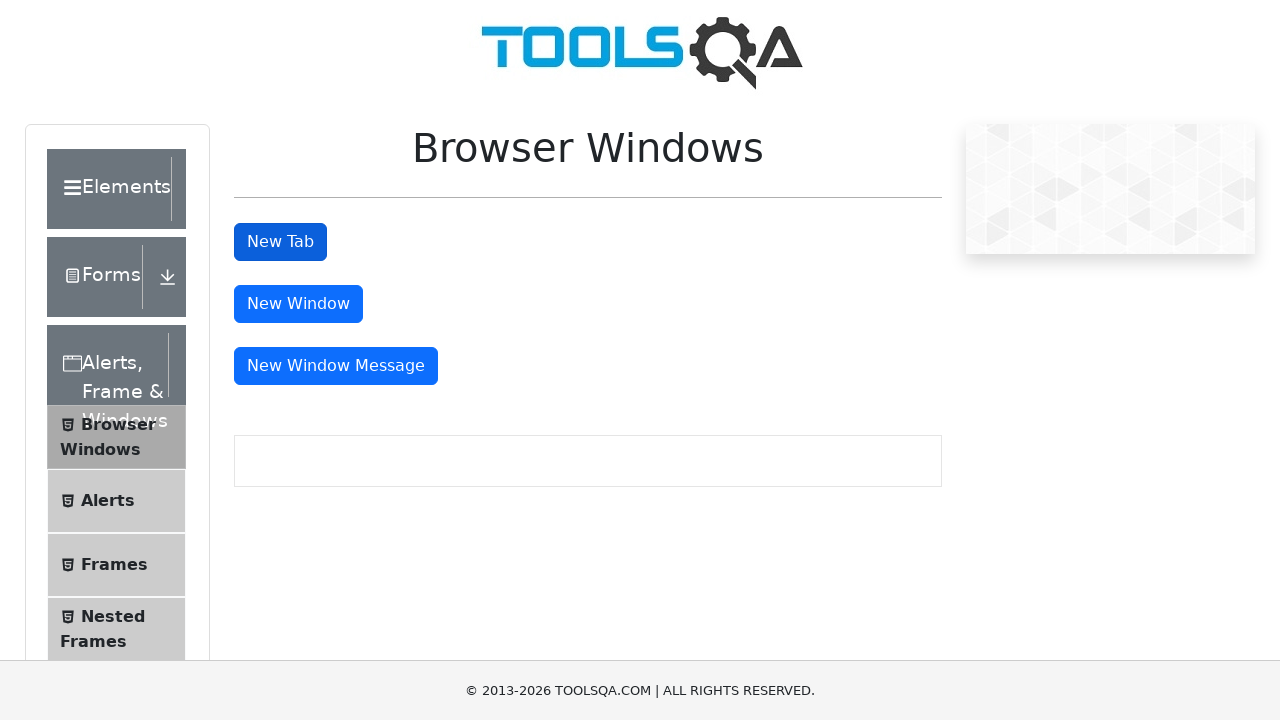

Clicked New Window button at (298, 304) on #windowButton
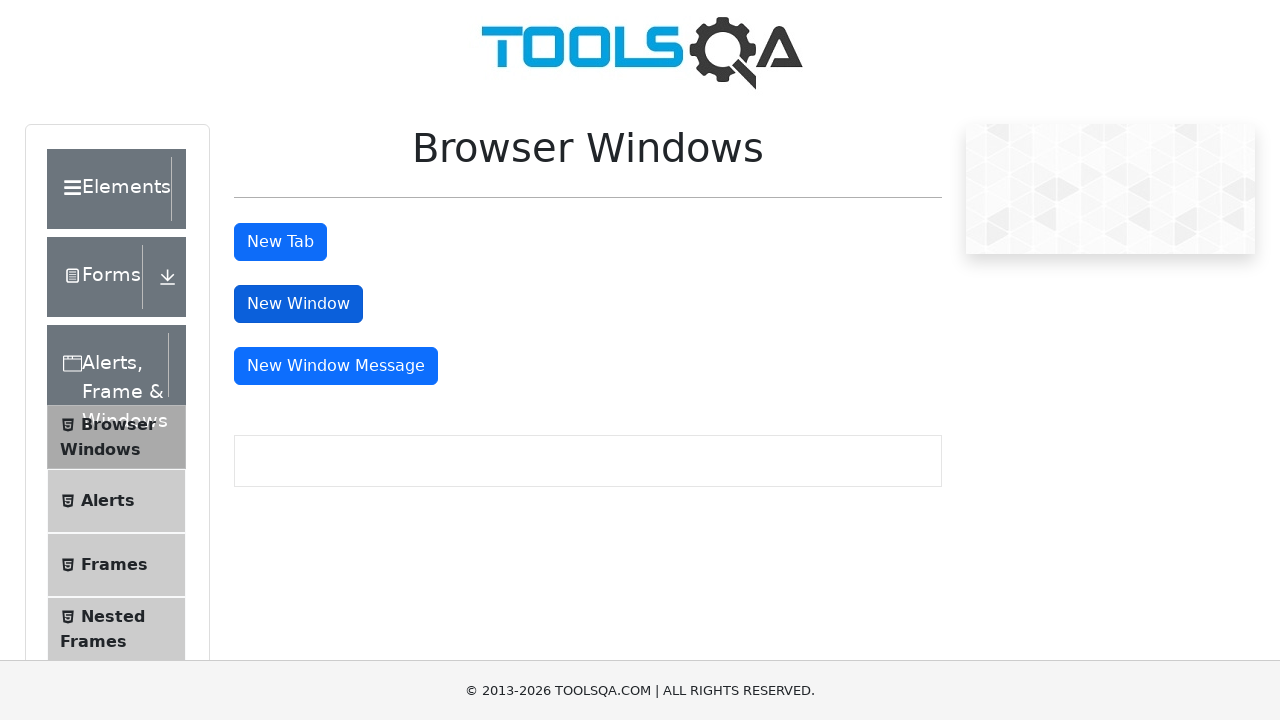

Clicked New Window Message button at (336, 366) on #messageWindowButton
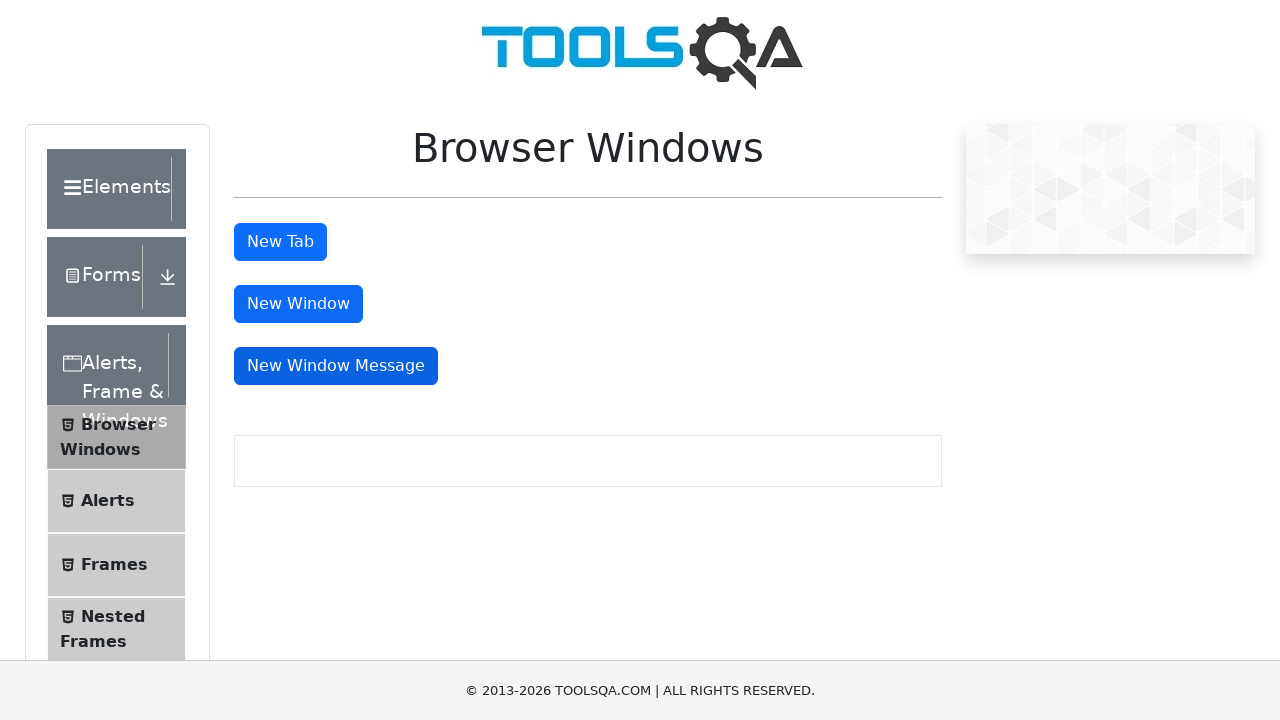

Retrieved all open pages/tabs from context
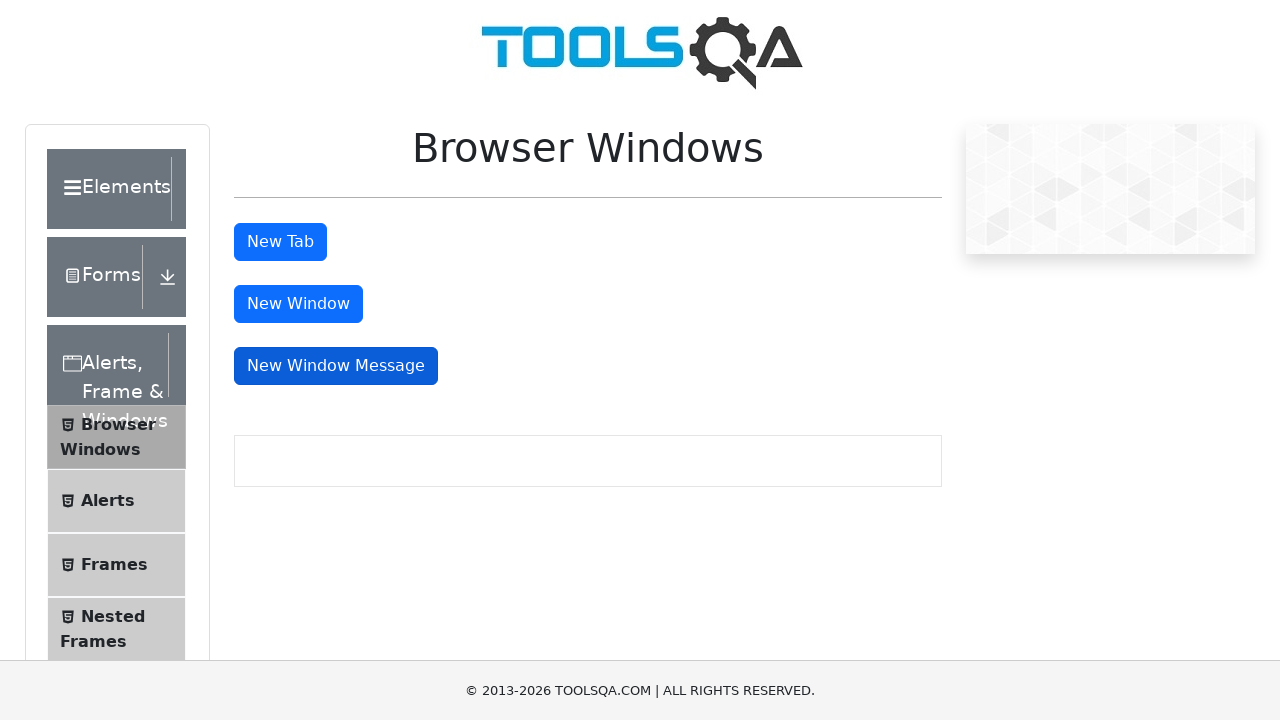

Brought new page to front
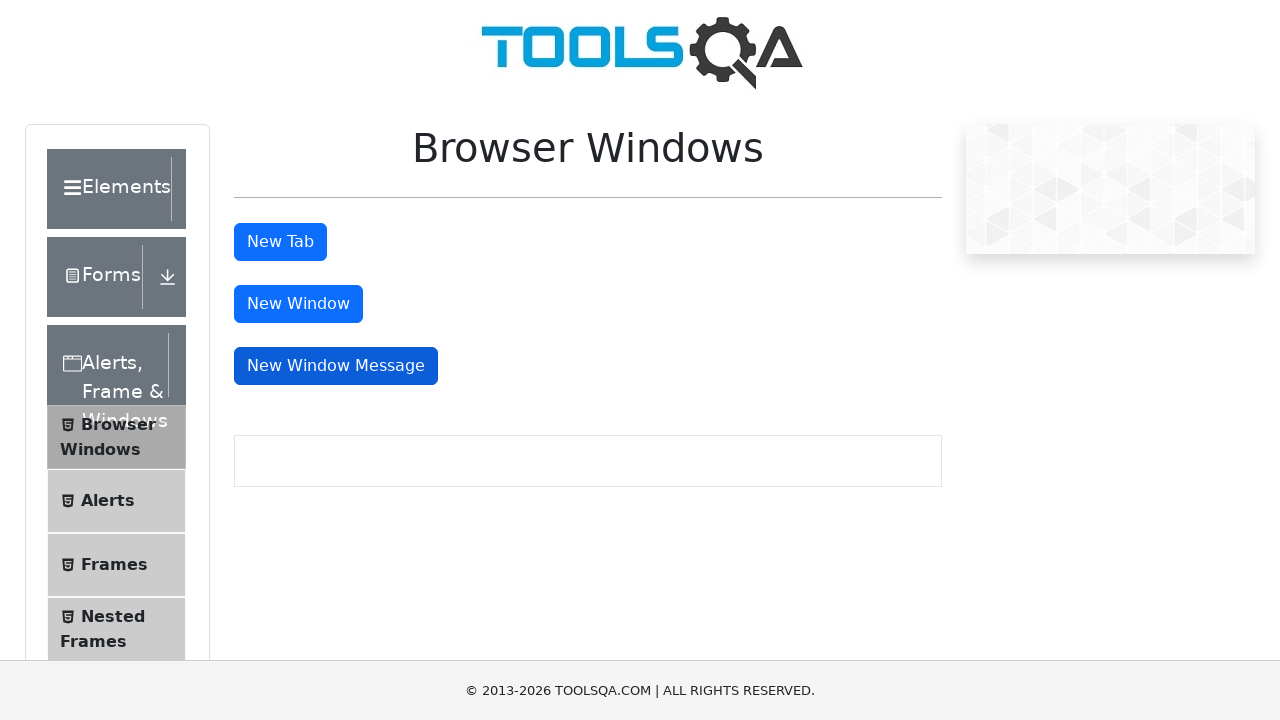

Retrieved text from new window: This is a sample page
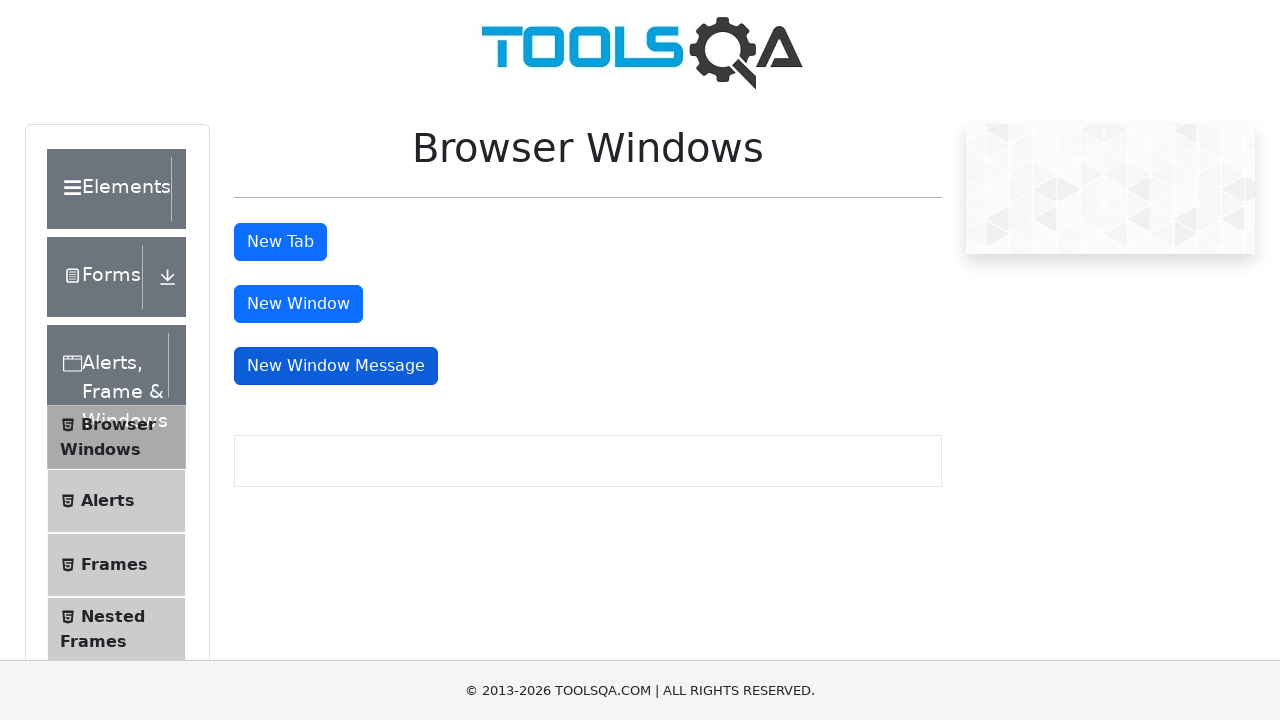

Closed new page/window
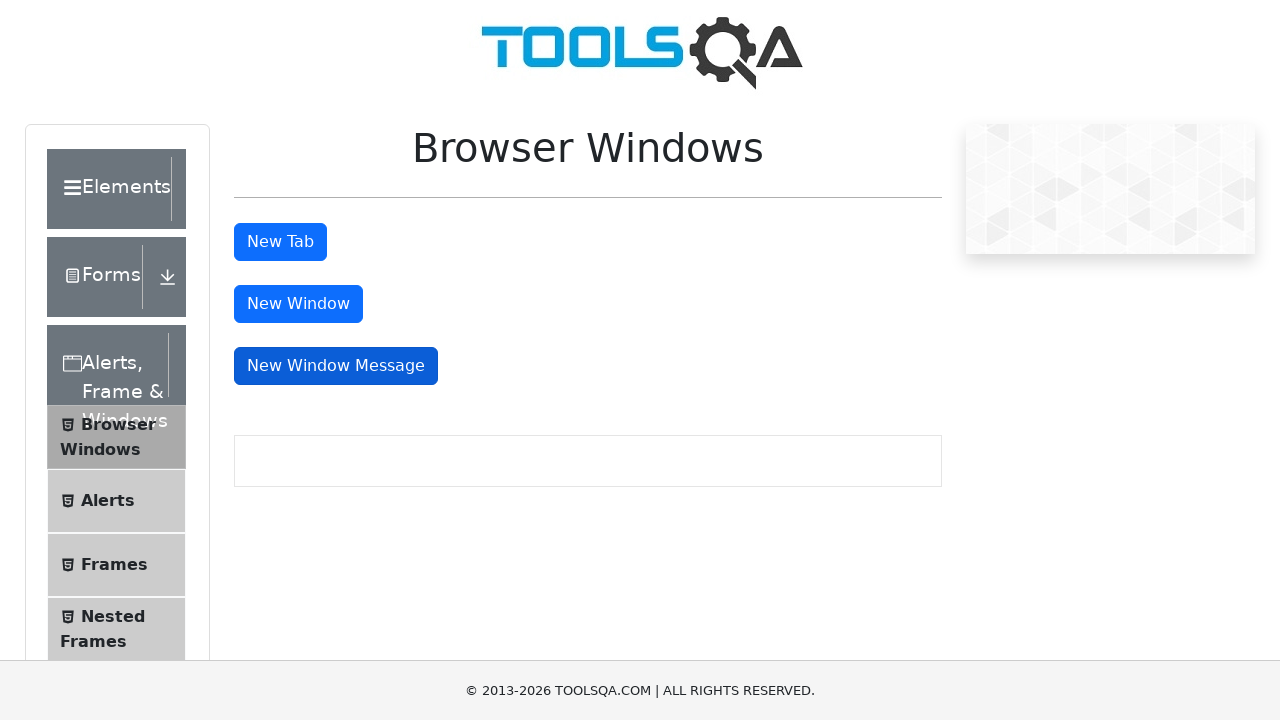

Brought new page to front
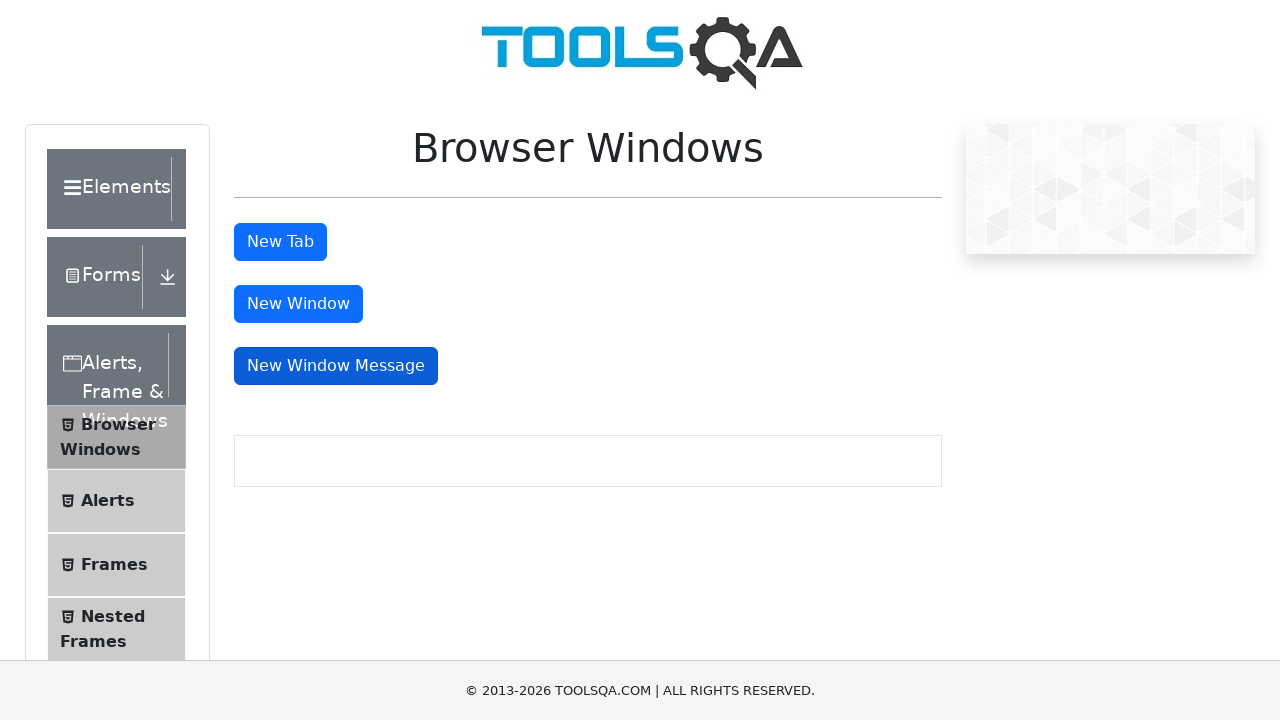

Retrieved text from new window: This is a sample page
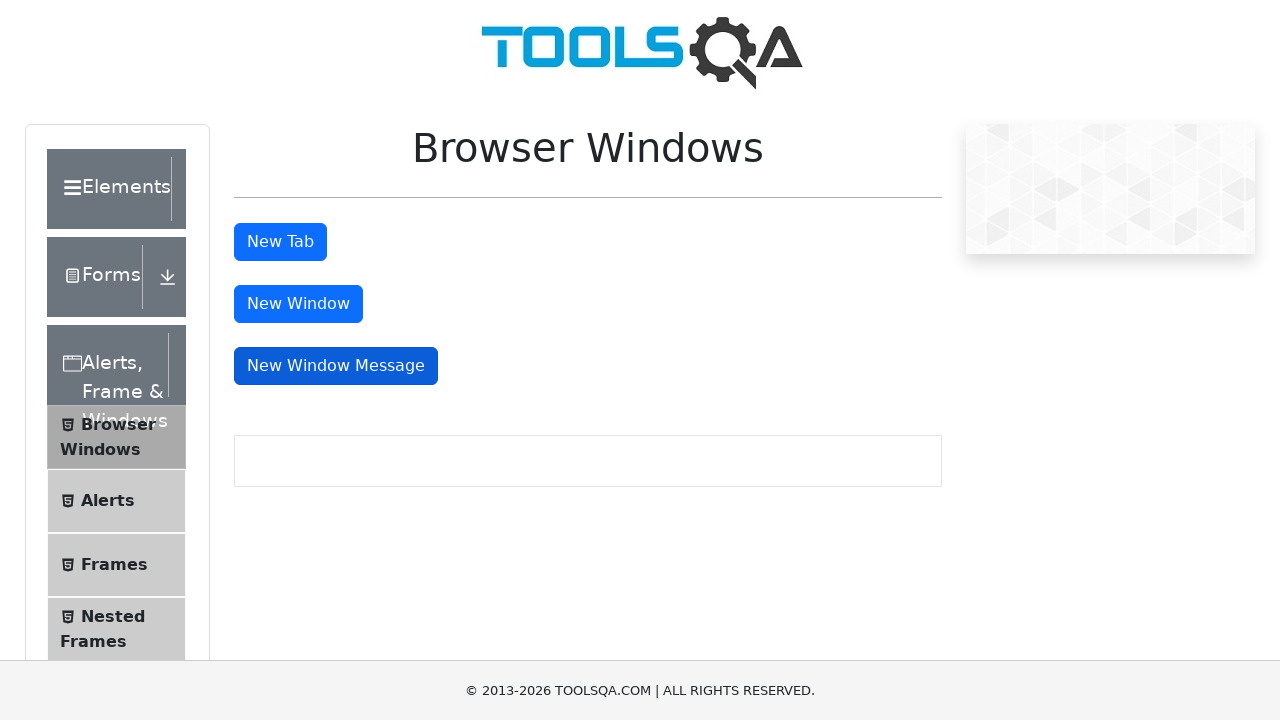

Closed new page/window
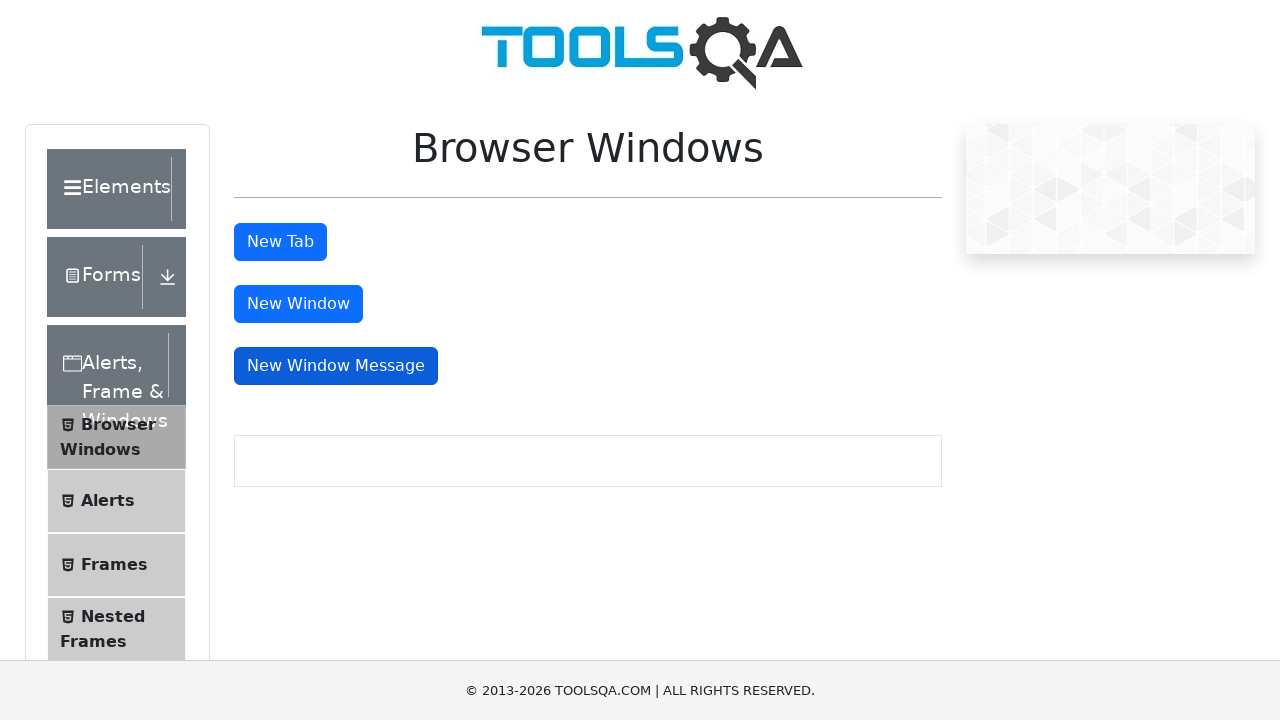

Brought new page to front
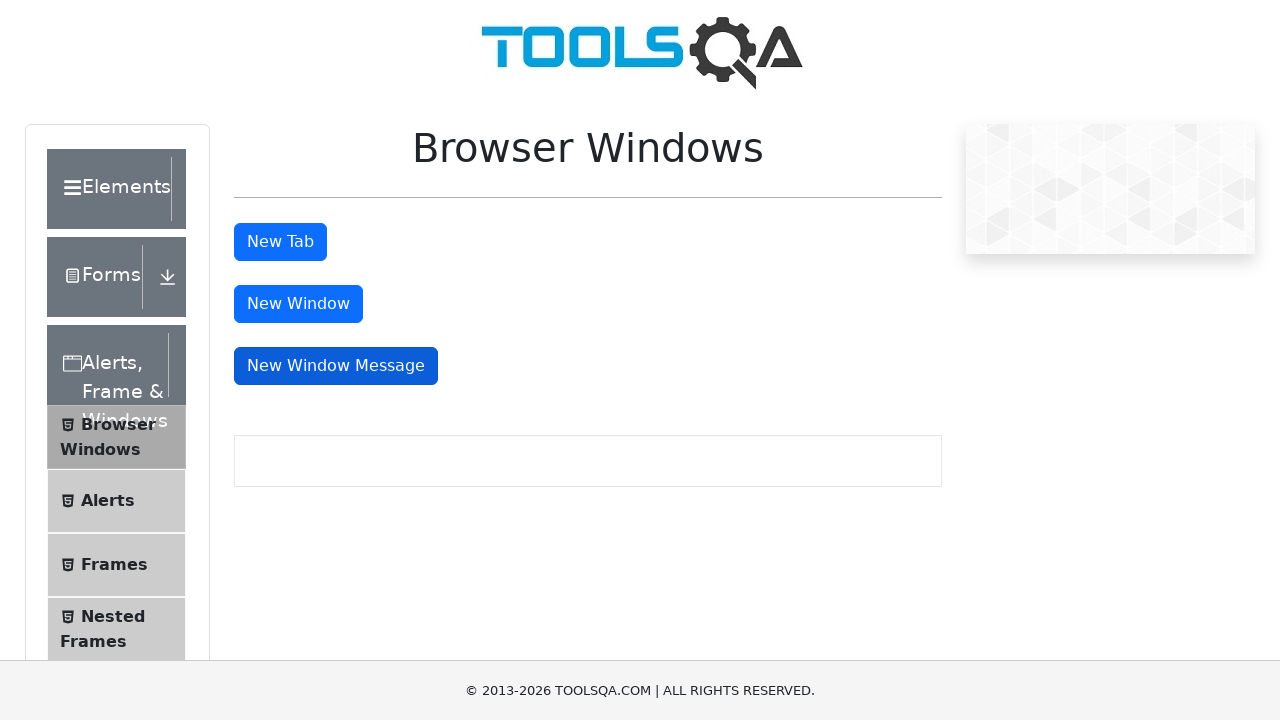

Closed new page/window
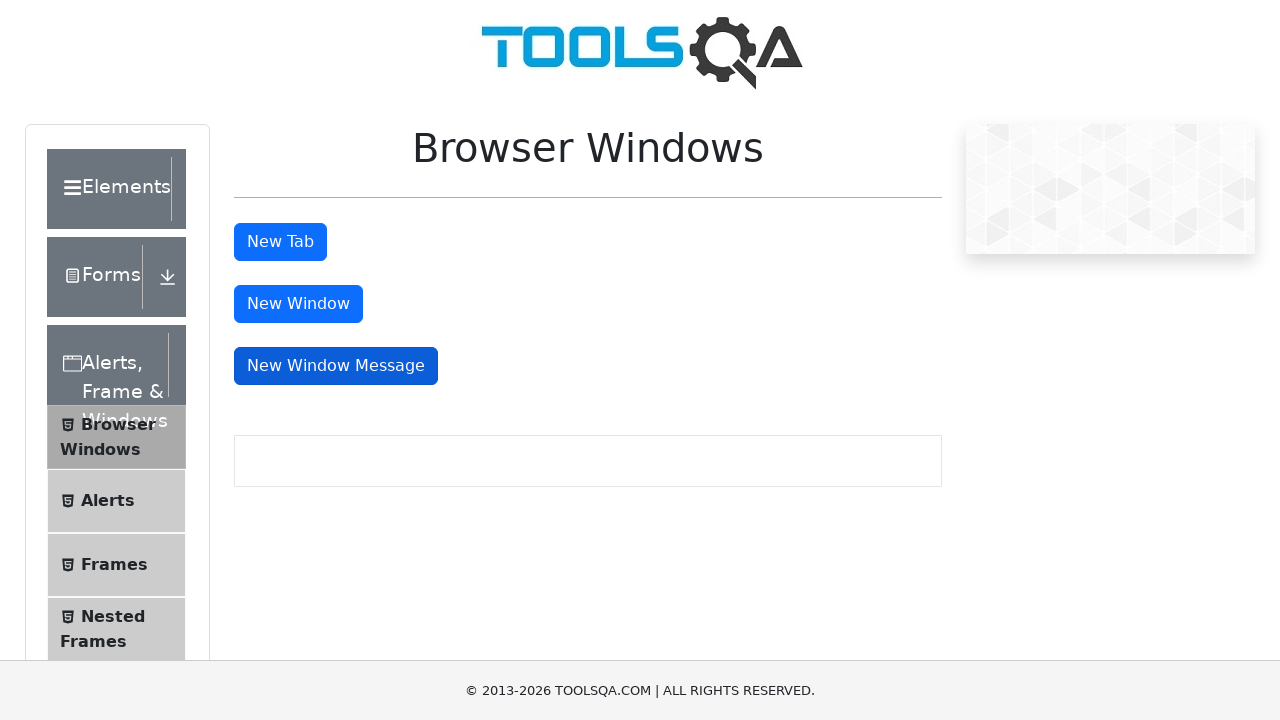

Brought main page back to front
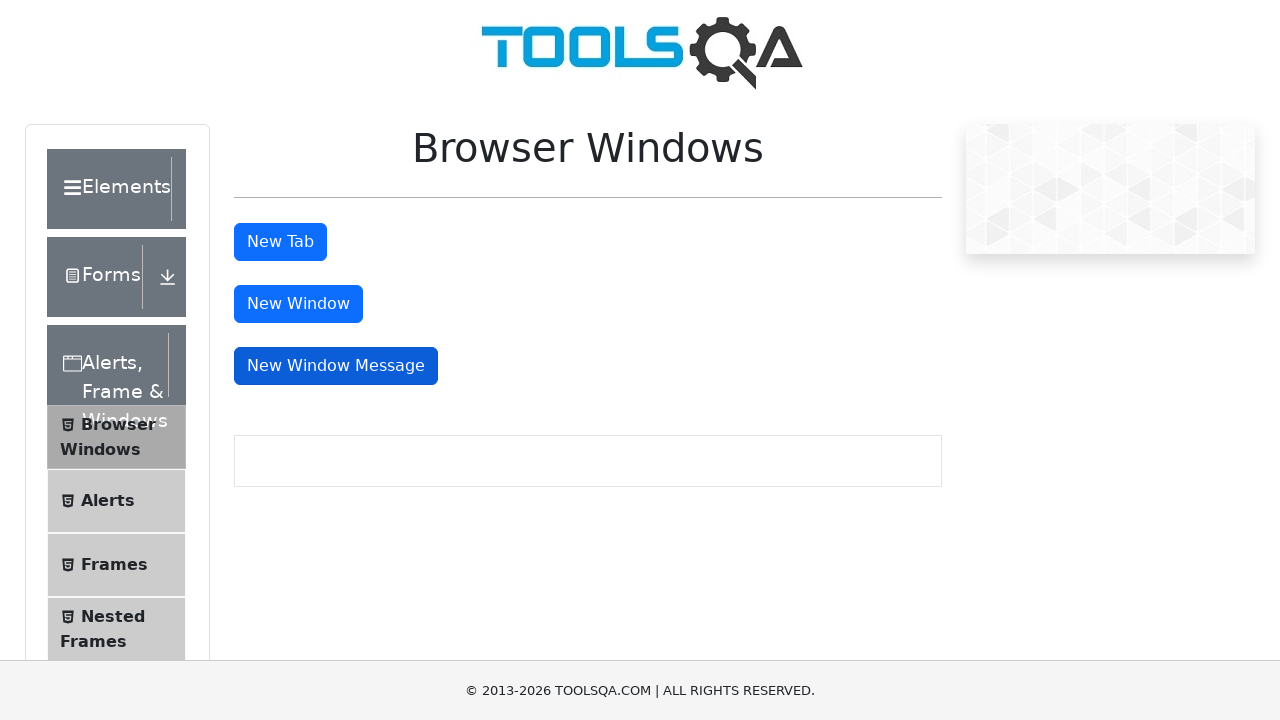

Verified main page title: demosite
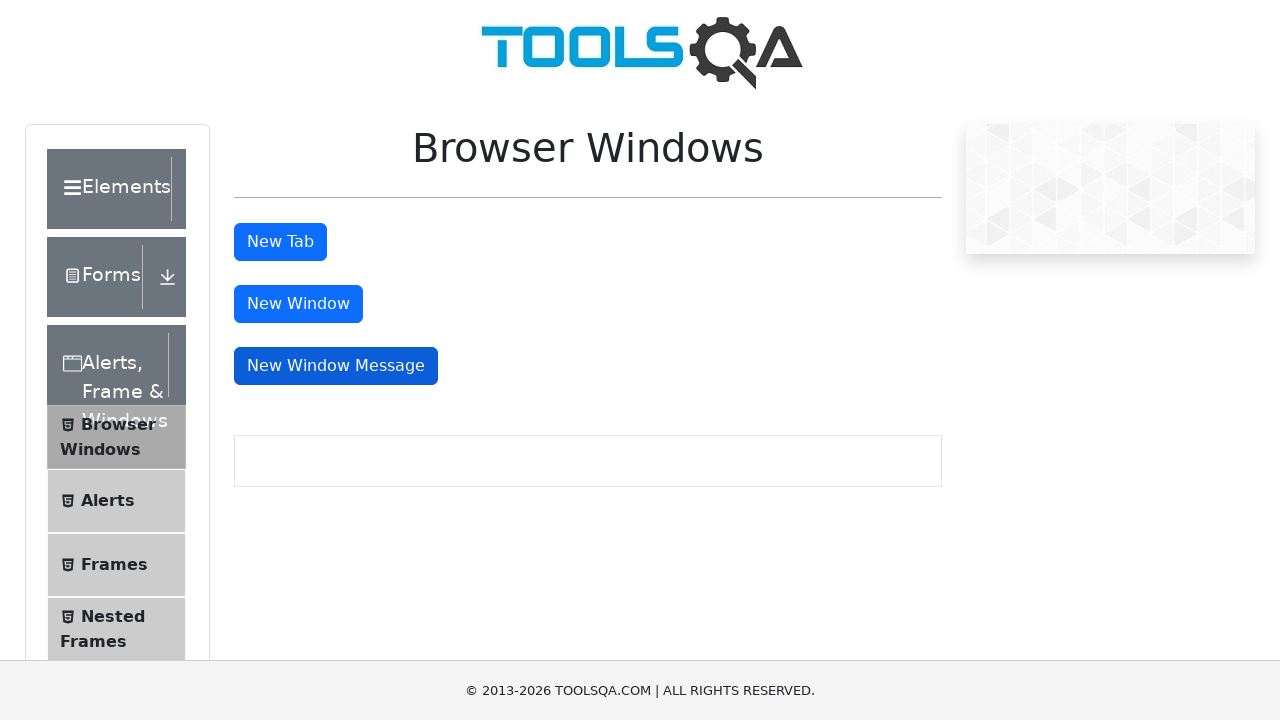

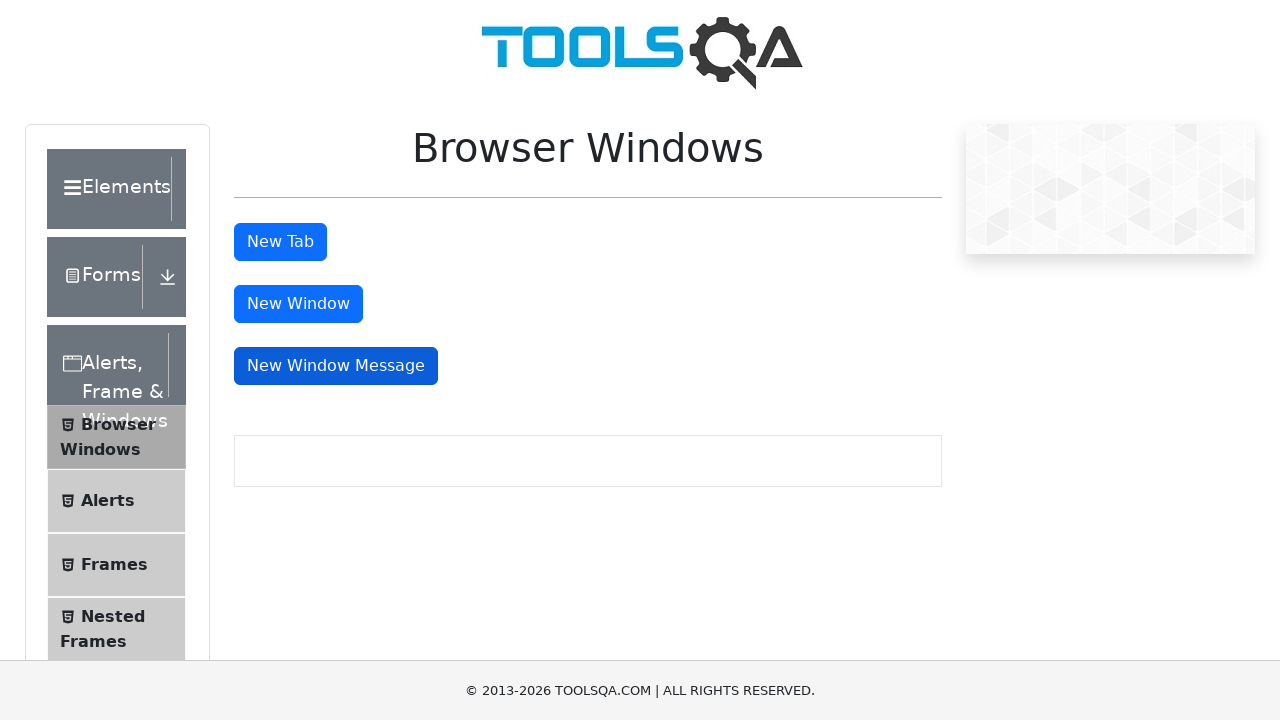